Tests that clicking About link navigates to the about page

Starting URL: https://www.navigator.ba/#/categories

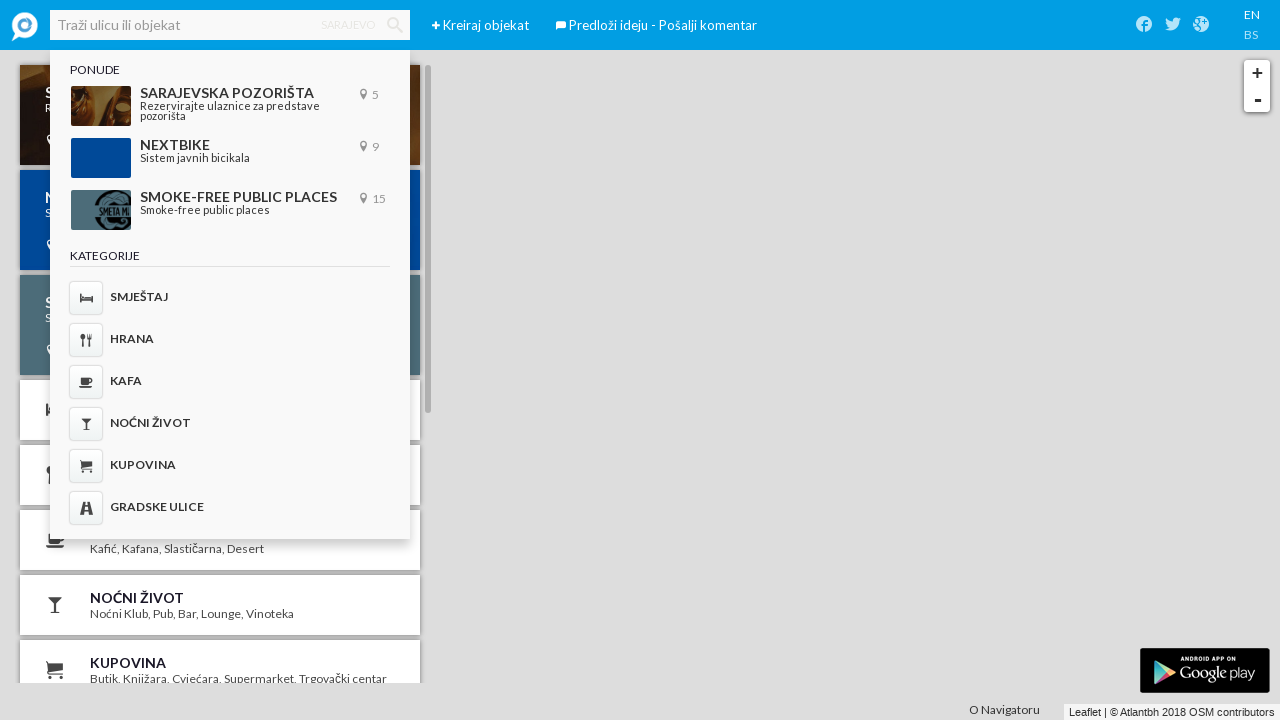

Clicked 'O Navigatoru' (About) link at (1004, 710) on a:has-text('O Navigatoru')
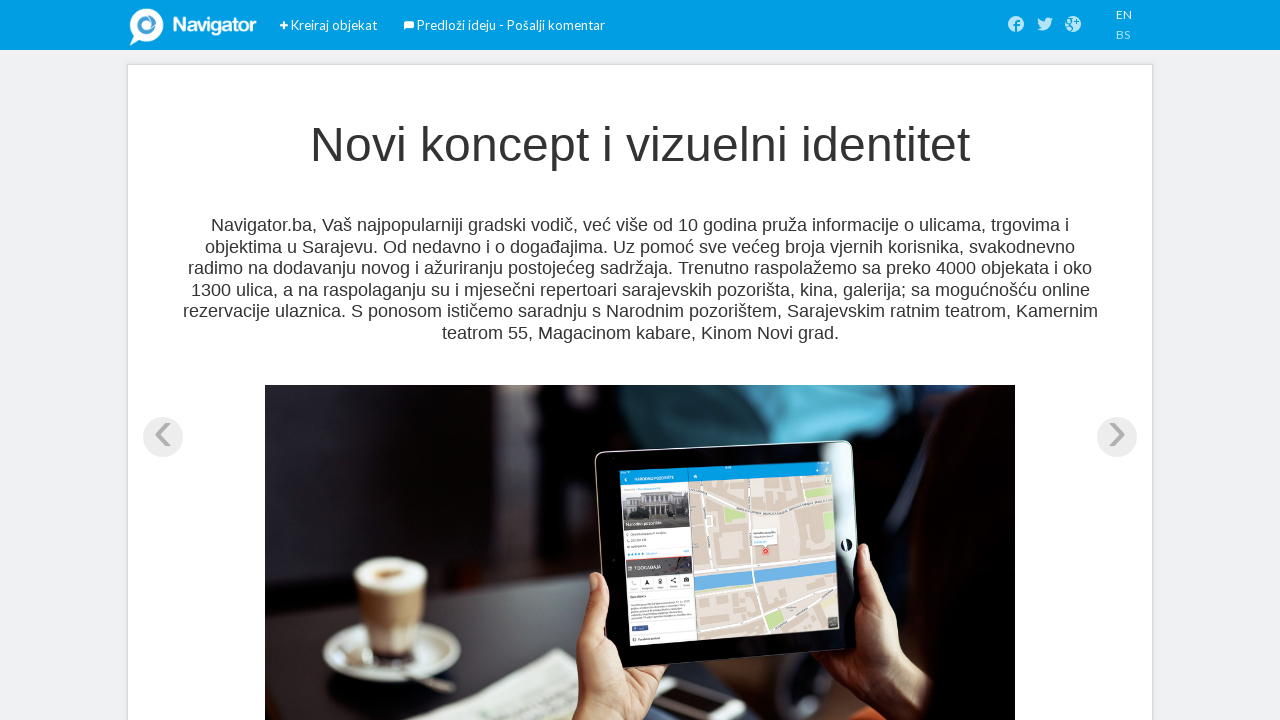

Successfully navigated to about page
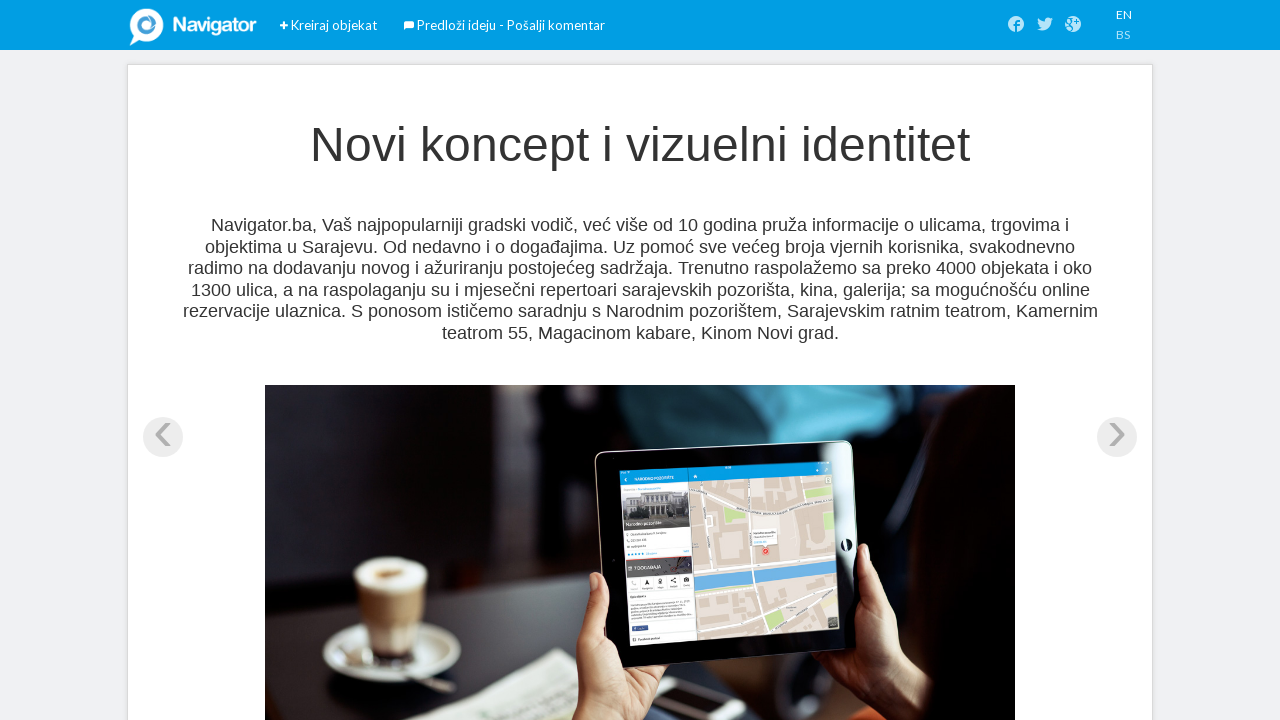

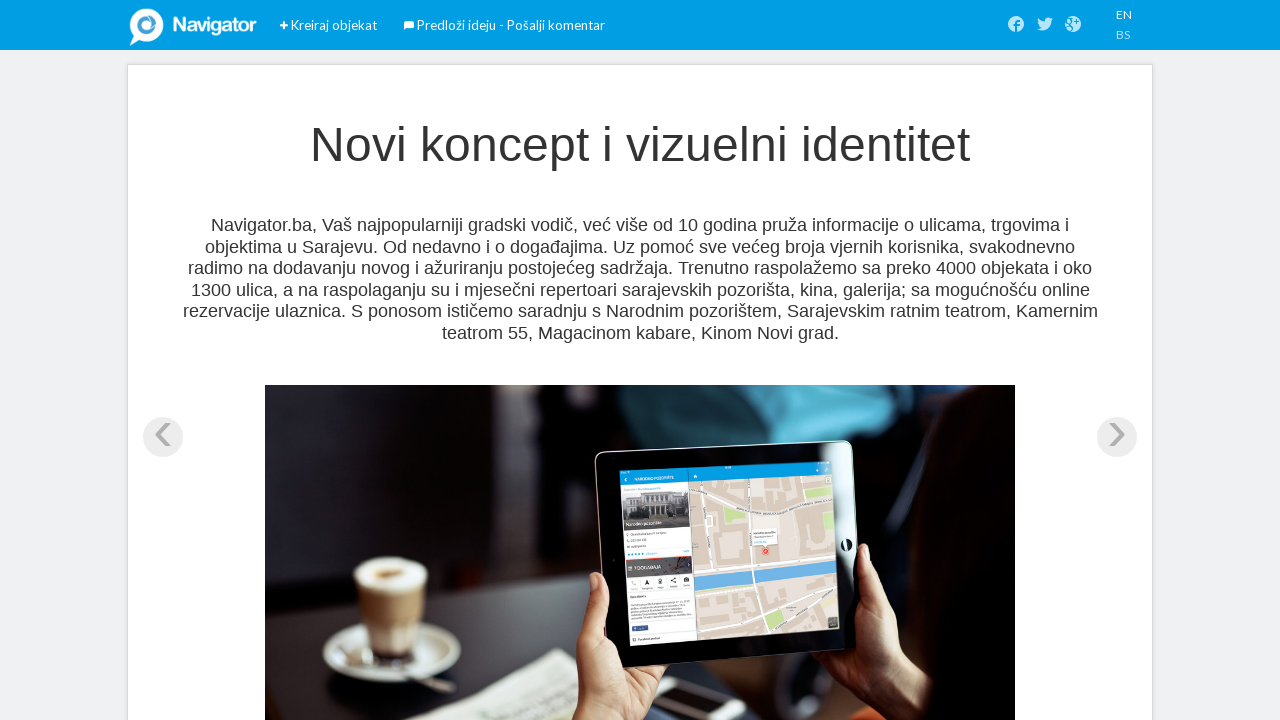